Navigates to a login page and verifies the page loads successfully by checking that the page title is available.

Starting URL: https://aulas.ort.edu.uy/login/index.php

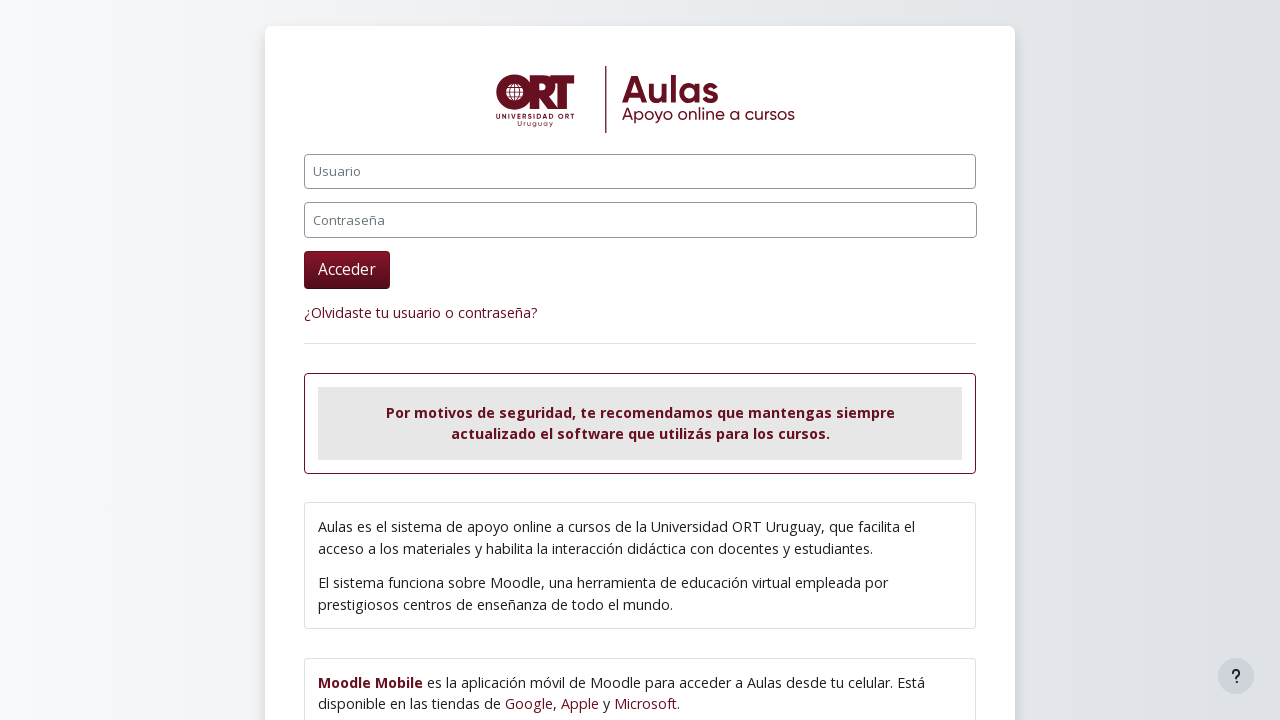

Navigated to ORT Aulas login page
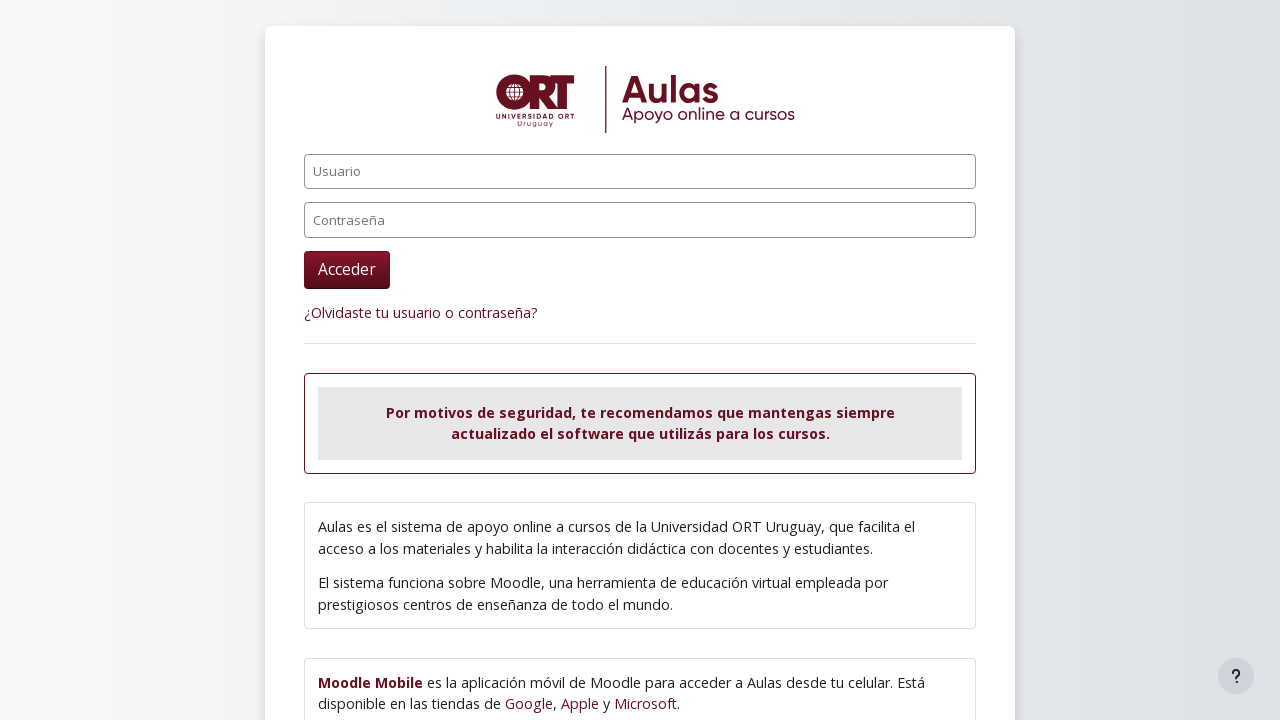

Page DOM content loaded successfully
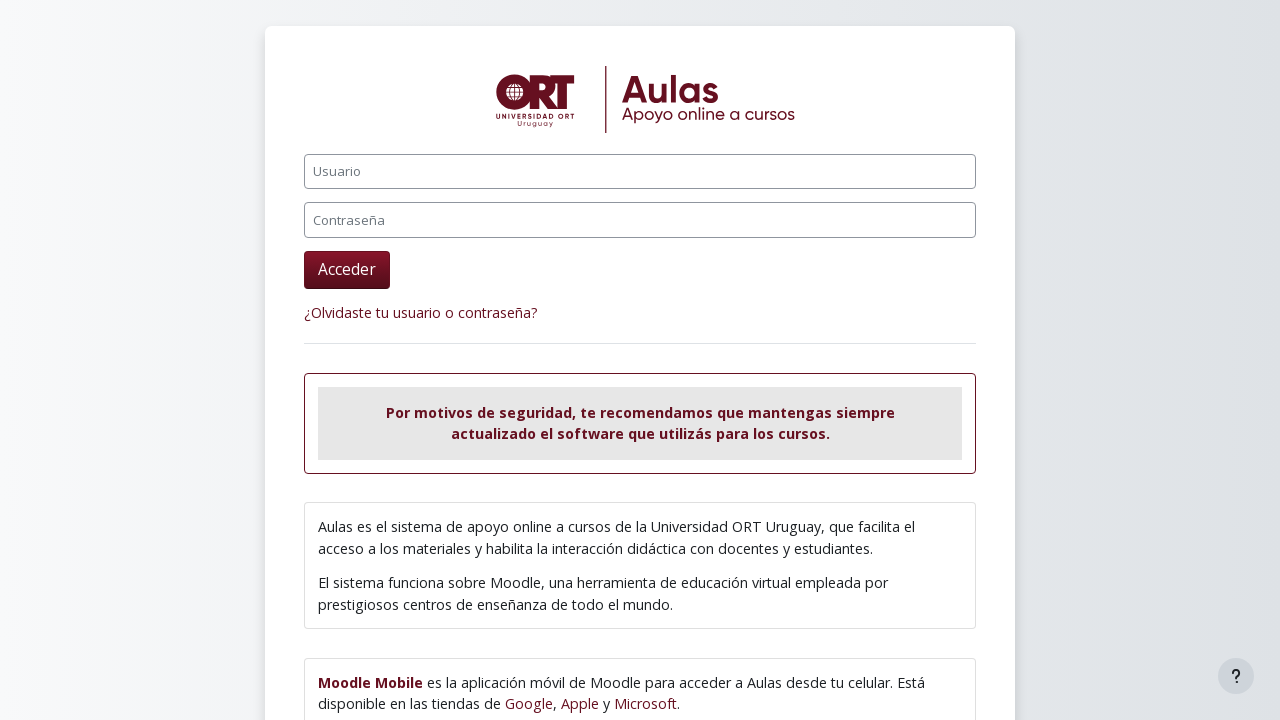

Retrieved page title: 'Entrar al sitio | Aulas'
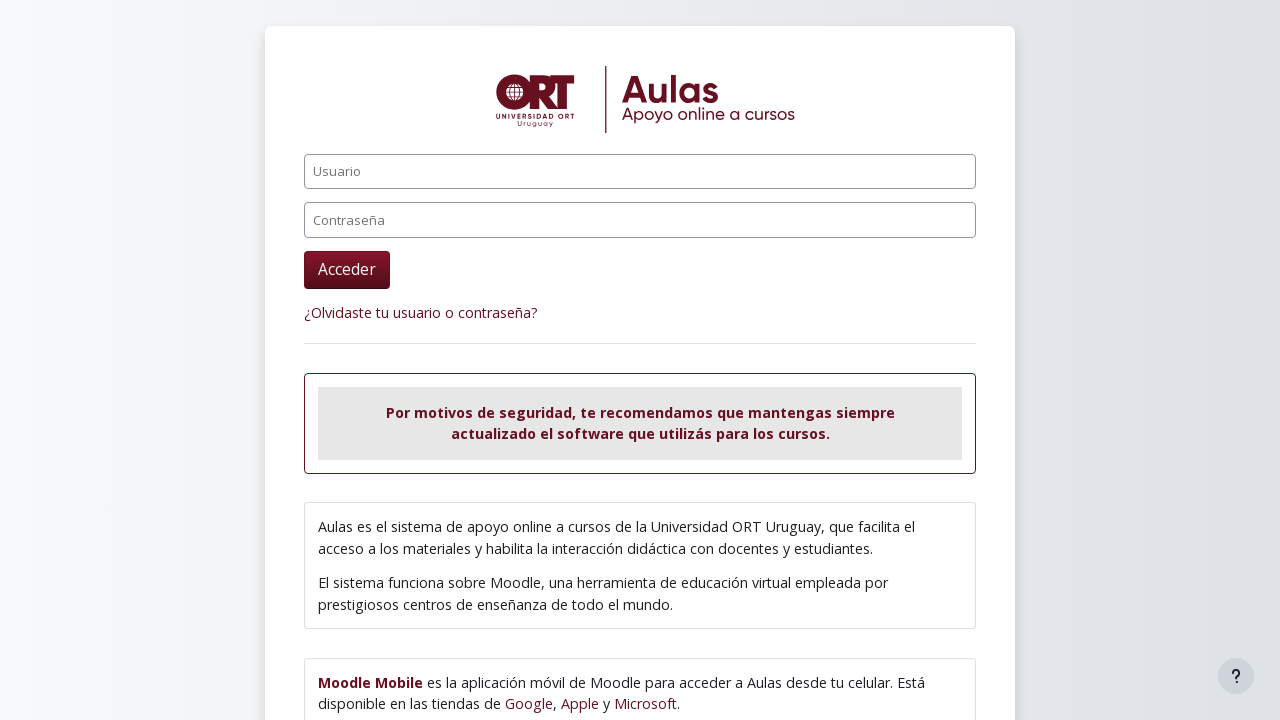

Verified that page title is not empty
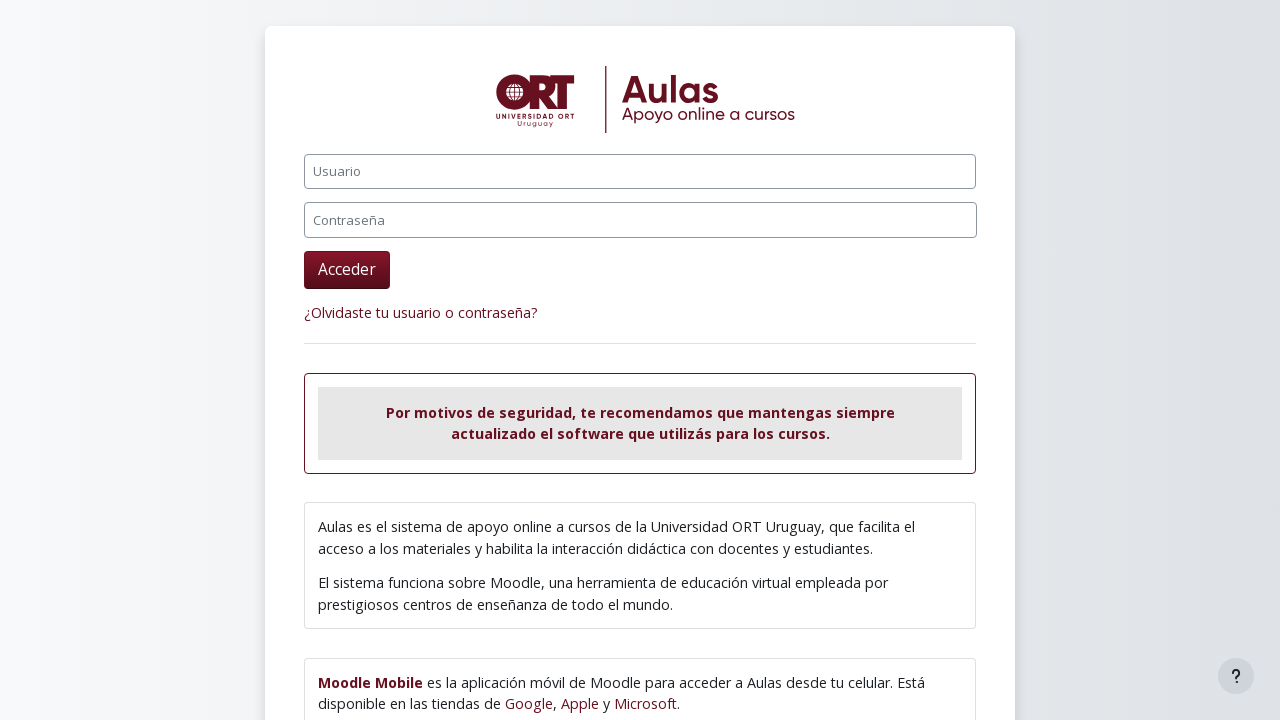

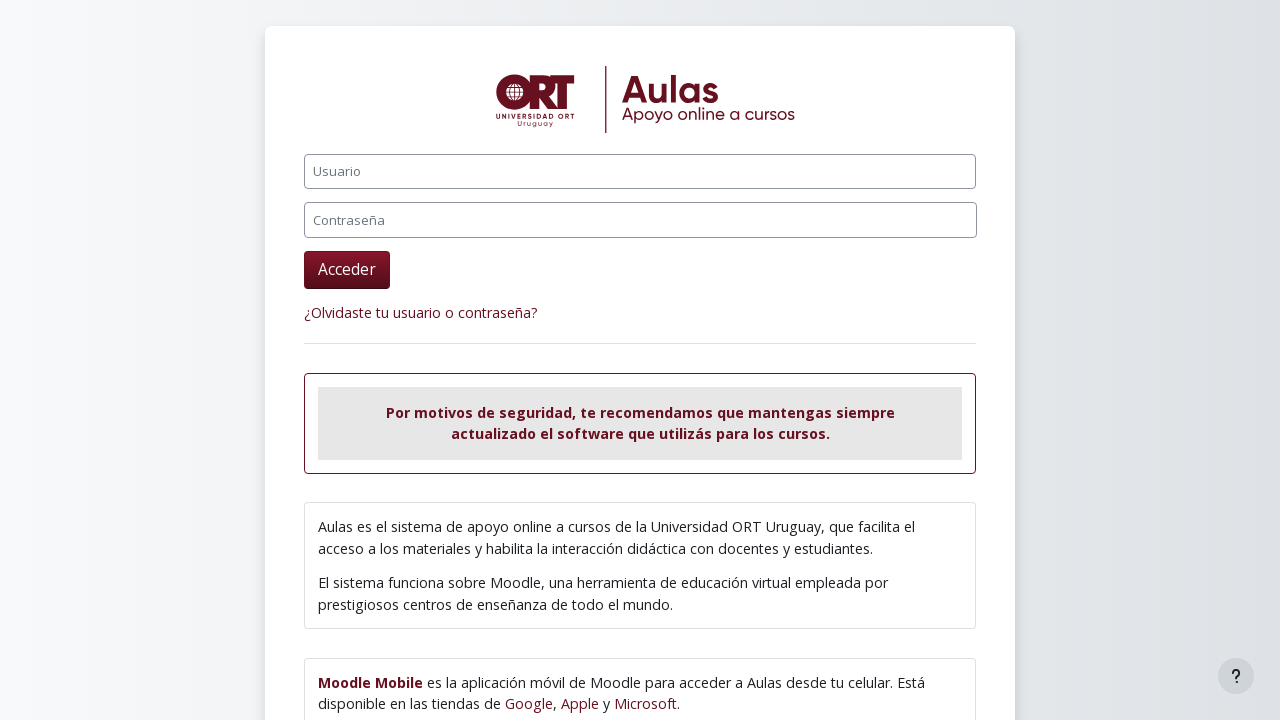